Tests JavaScript prompt dialog by clicking the third button, entering a name in the prompt, accepting it, and verifying the name appears in the result message

Starting URL: https://the-internet.herokuapp.com/javascript_alerts

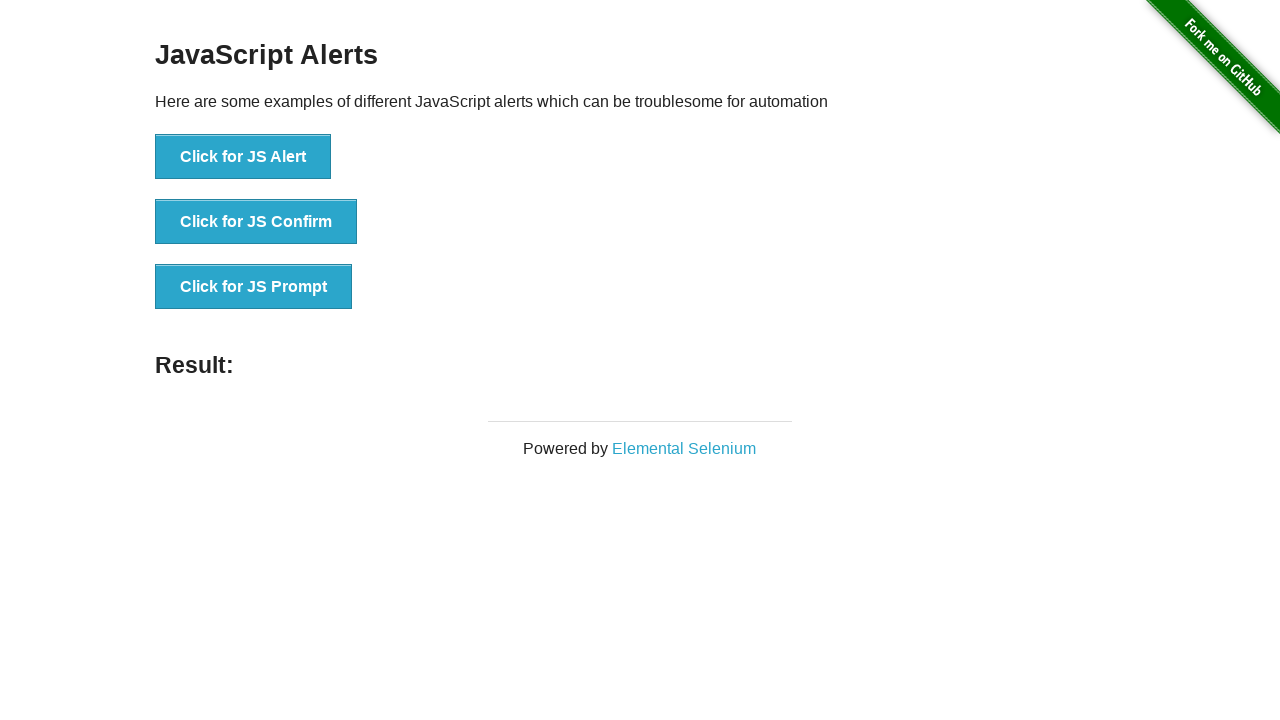

Set up dialog handler to accept prompt with name 'Mehmet'
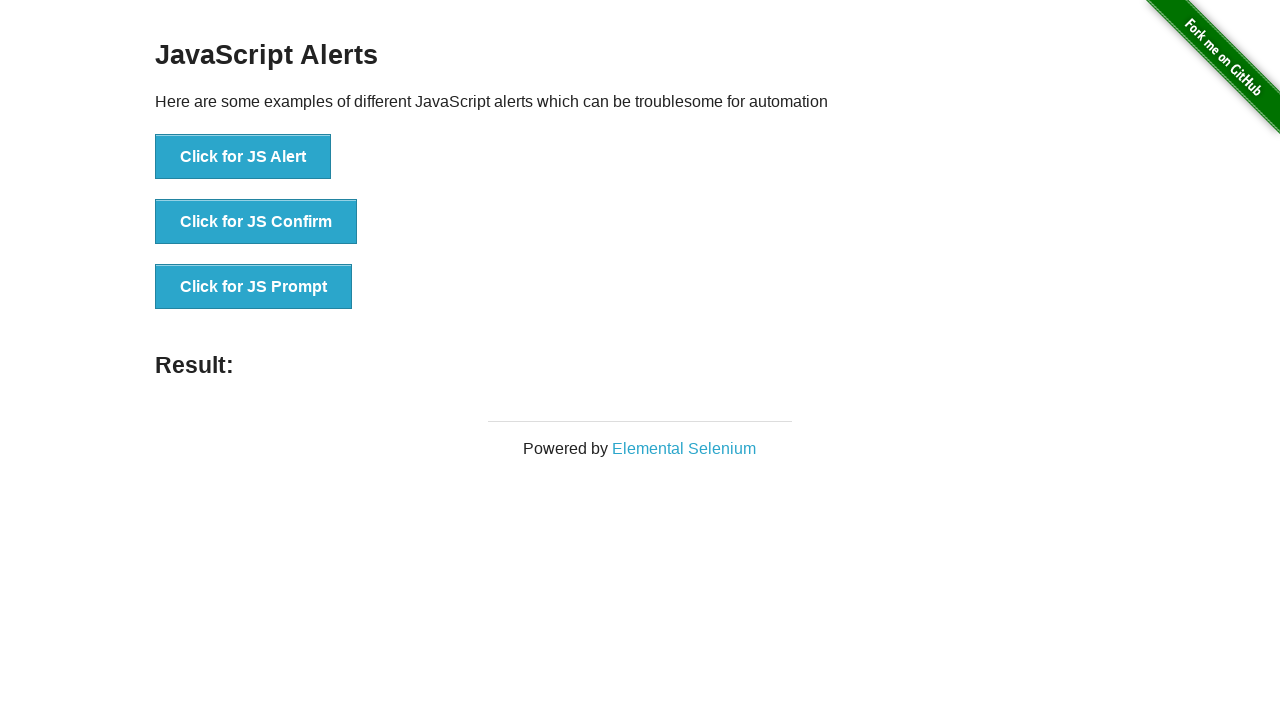

Clicked the JS Prompt button to trigger JavaScript prompt dialog at (254, 287) on xpath=//*[text()='Click for JS Prompt']
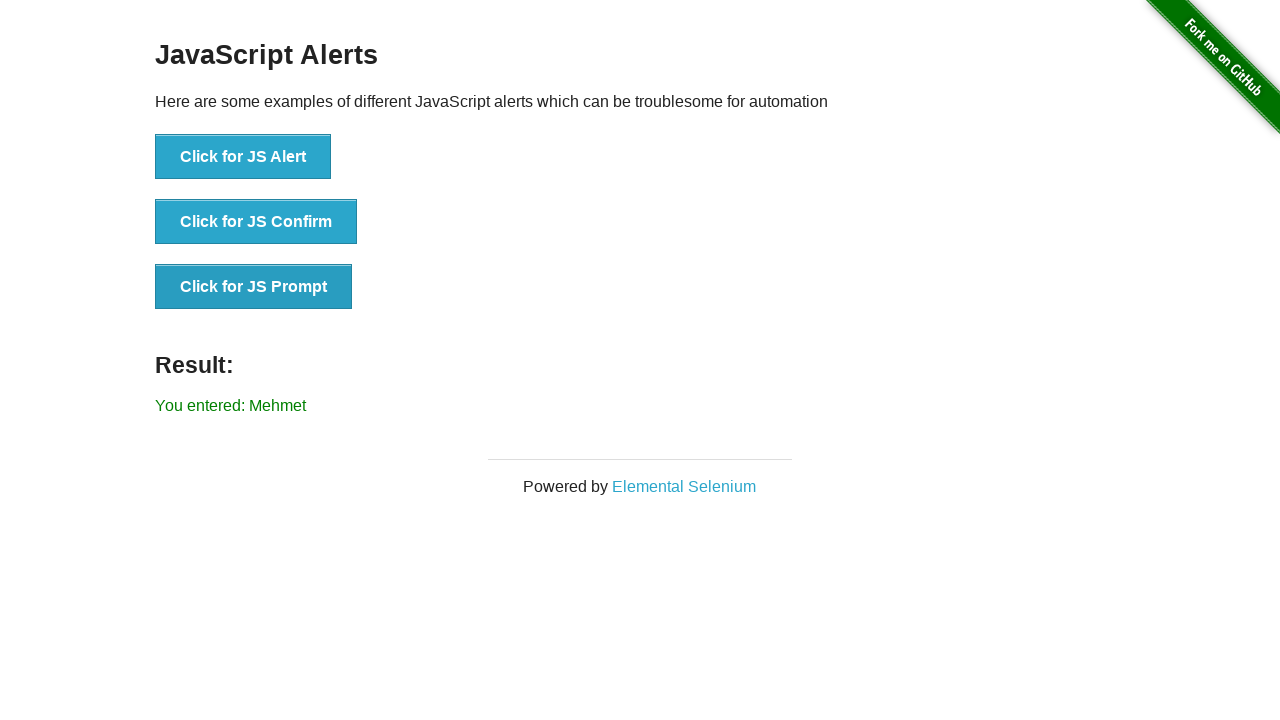

Waited for result message element to appear
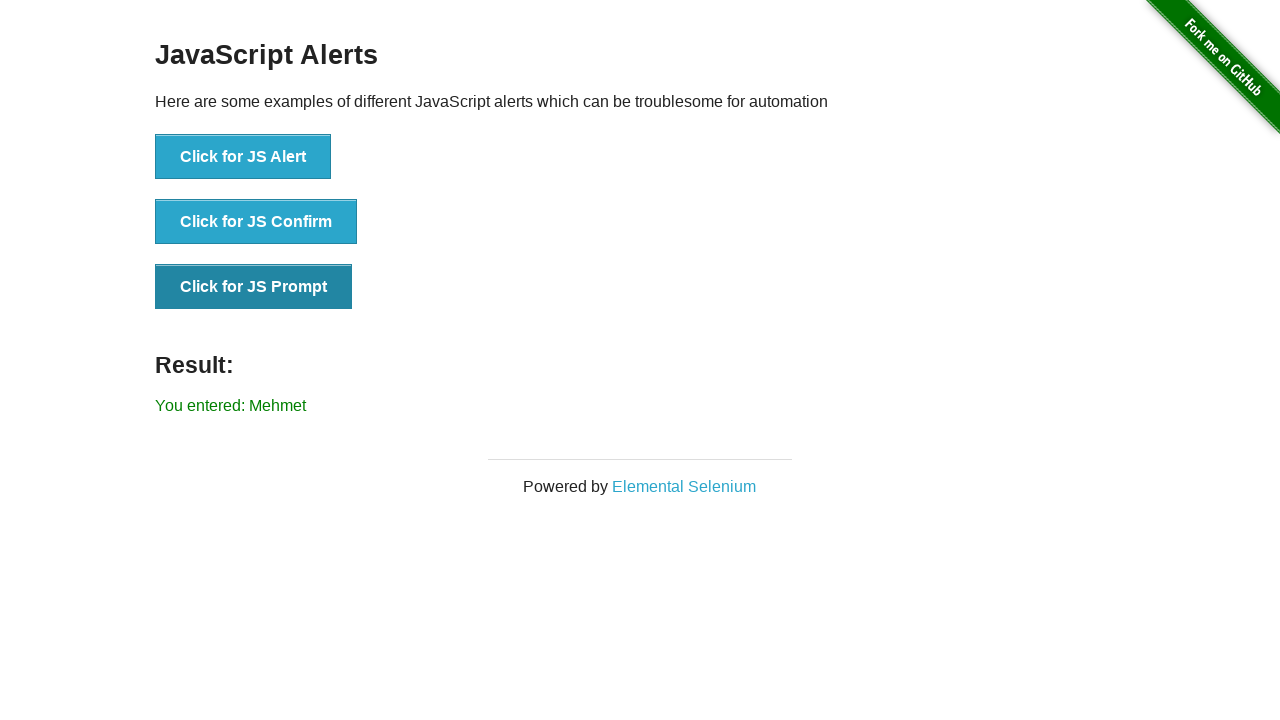

Retrieved result message text content
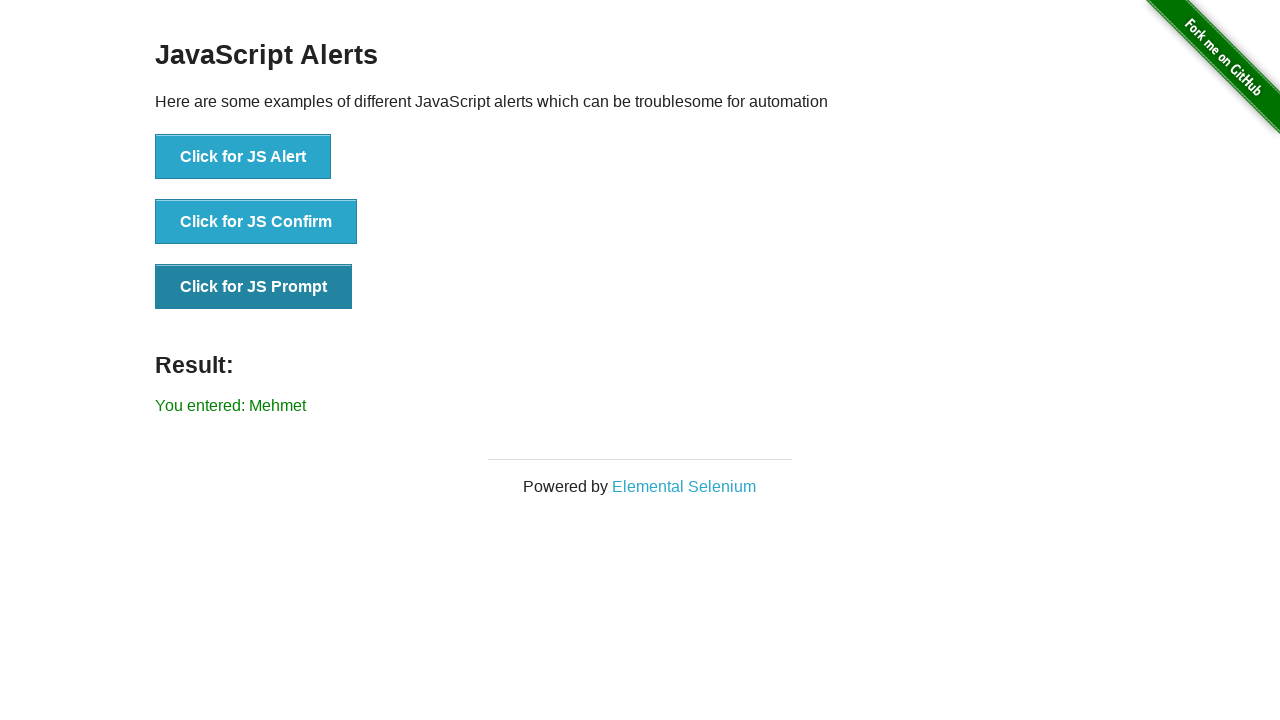

Verified that result message contains 'Mehmet'
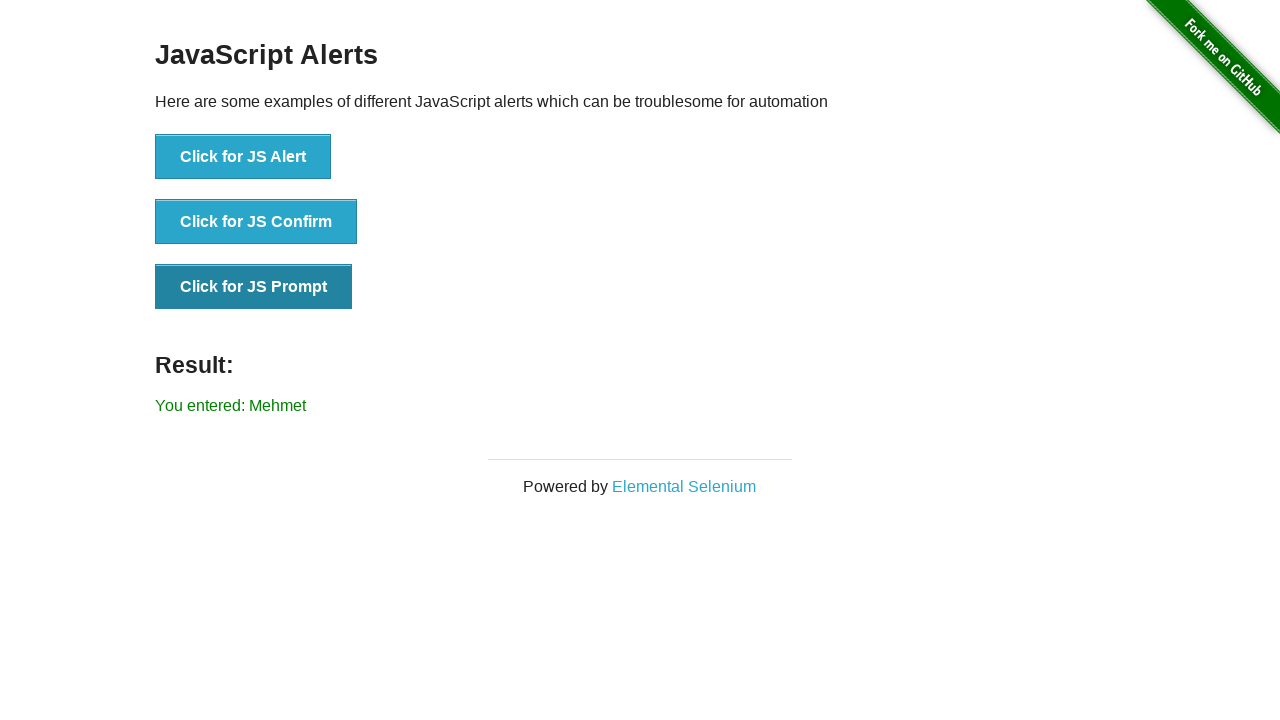

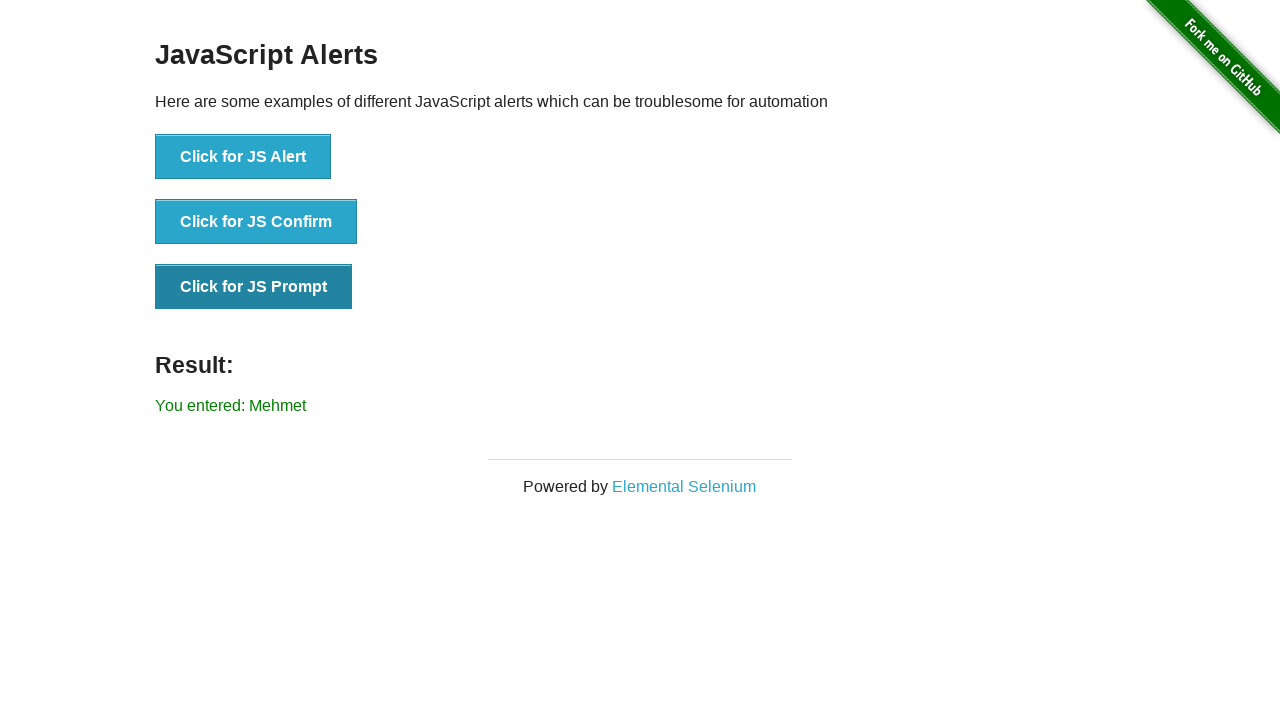